Tests the mortgage calculator functionality by filling in property price, down payment, loan term, interest rate, property taxes, home insurance, PMI, and other costs fields, then submits the form and verifies the monthly payment result appears.

Starting URL: https://www.calculator.net/mortgage-calculator.html

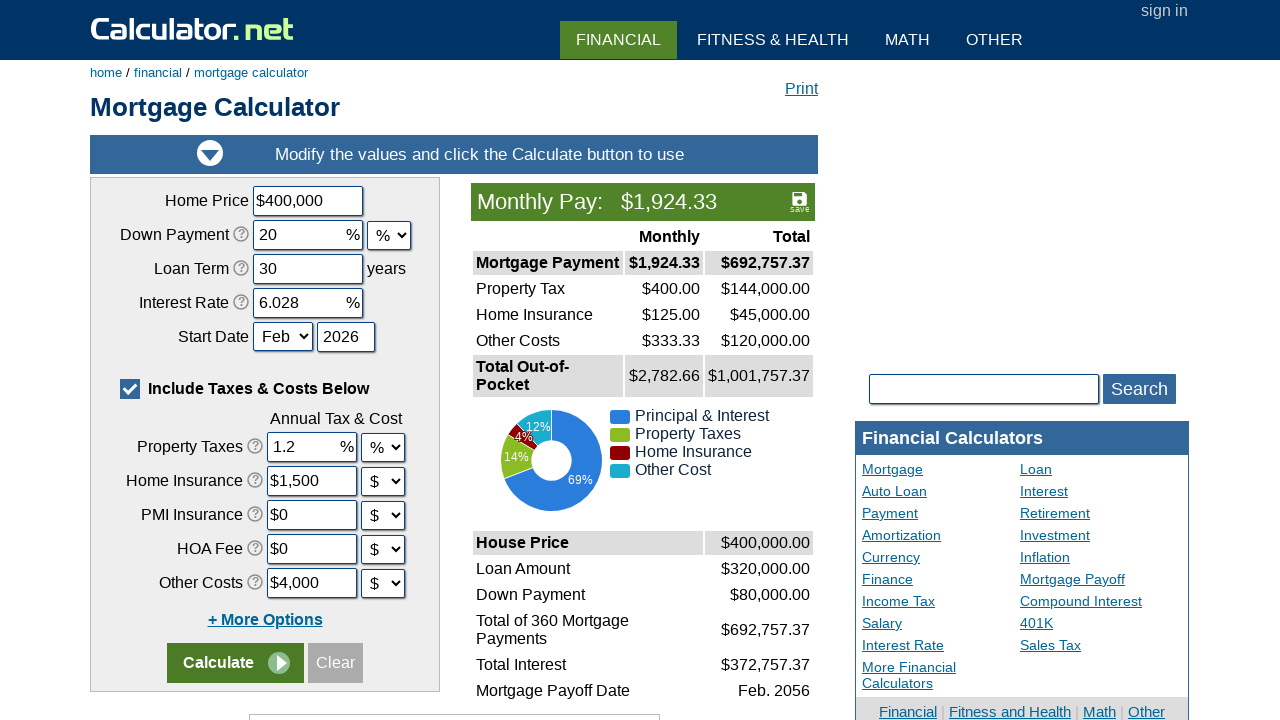

Cleared house price field on #chouseprice
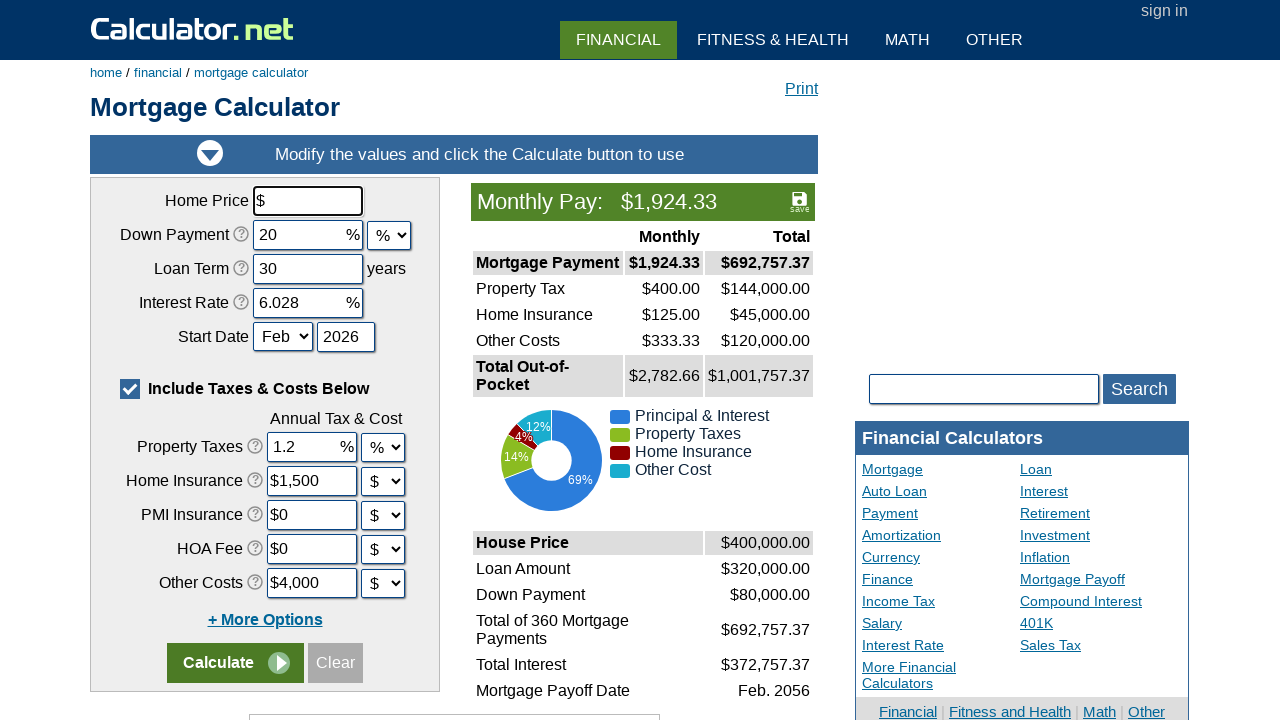

Entered house price of $500,000 on #chouseprice
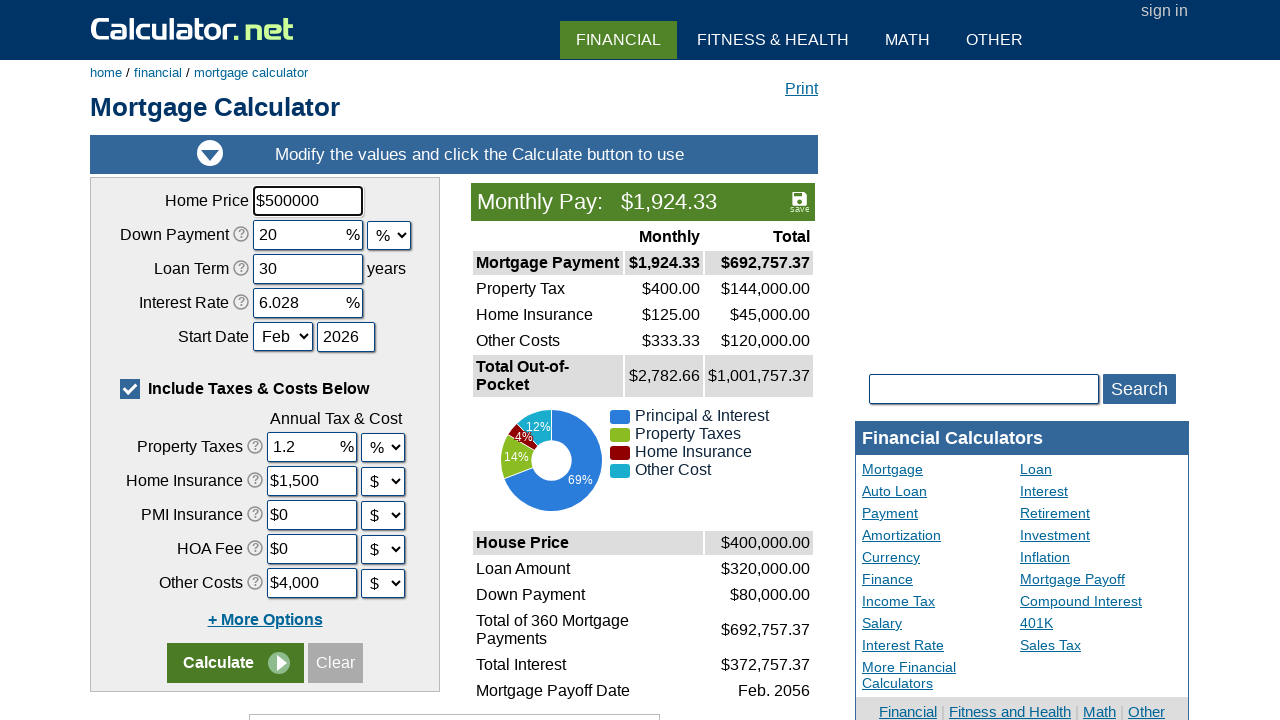

Cleared down payment field on #cdownpayment
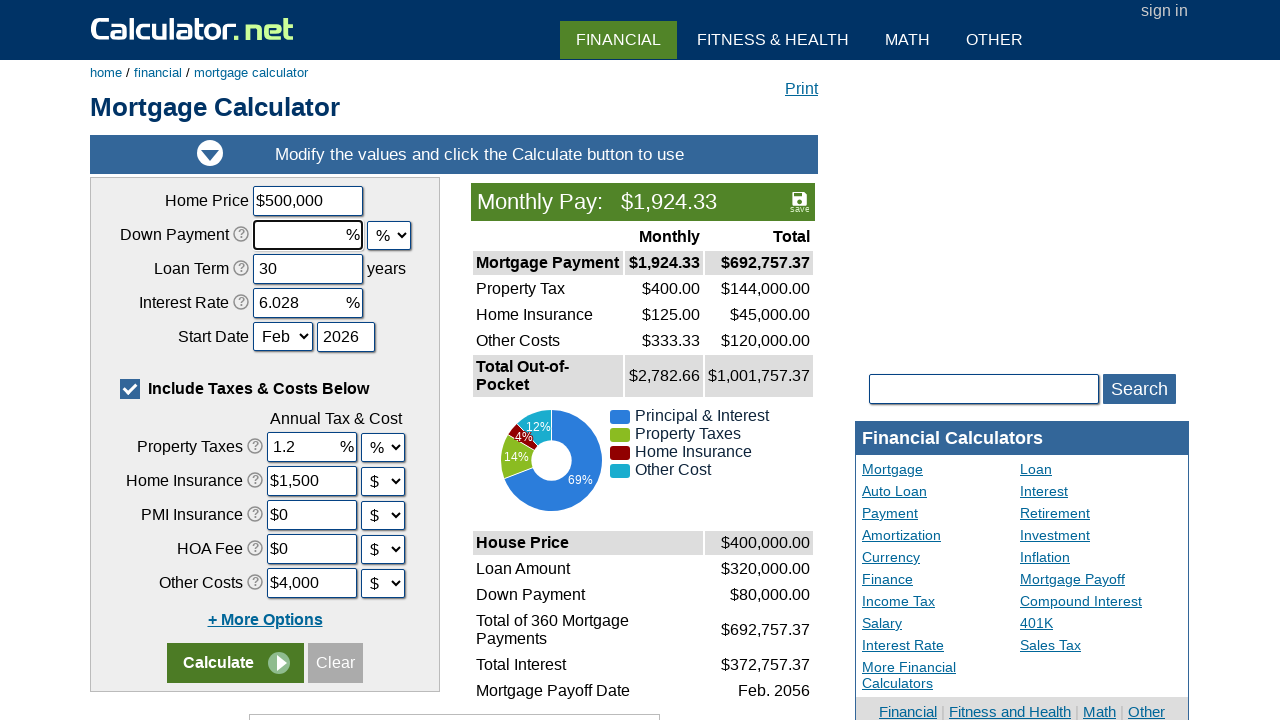

Entered down payment of 20% on #cdownpayment
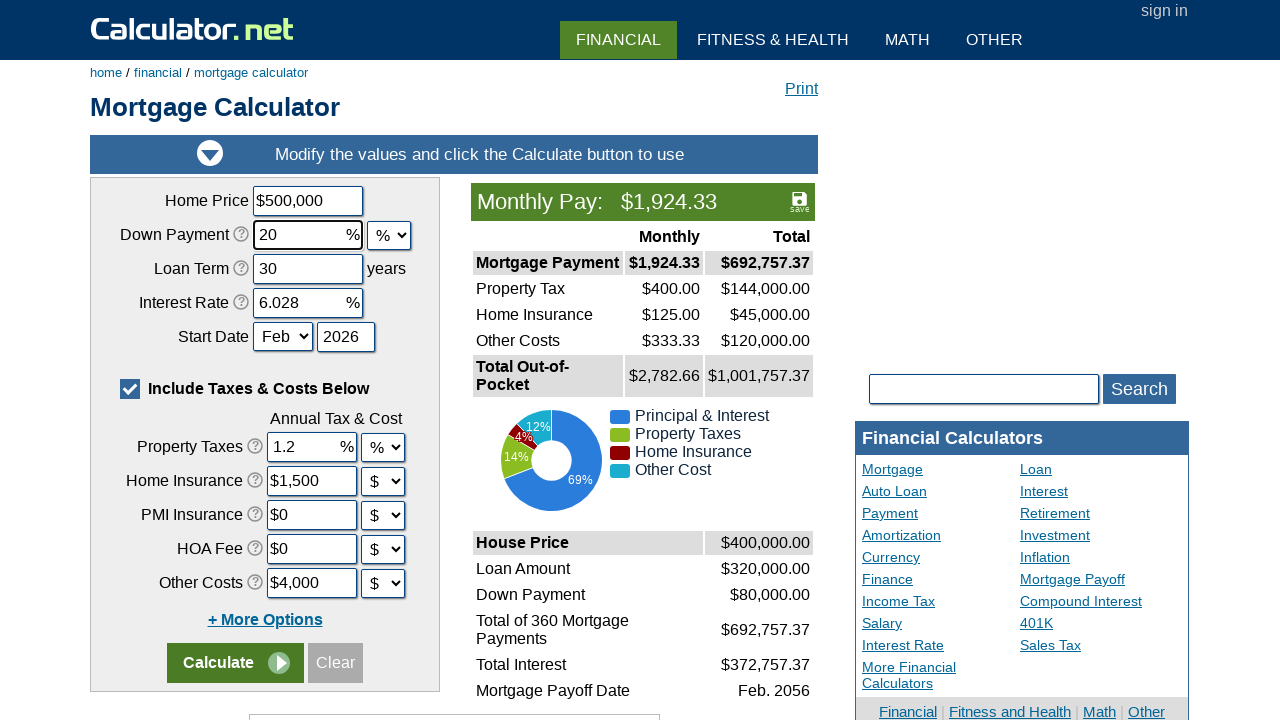

Cleared loan term field on #cloanterm
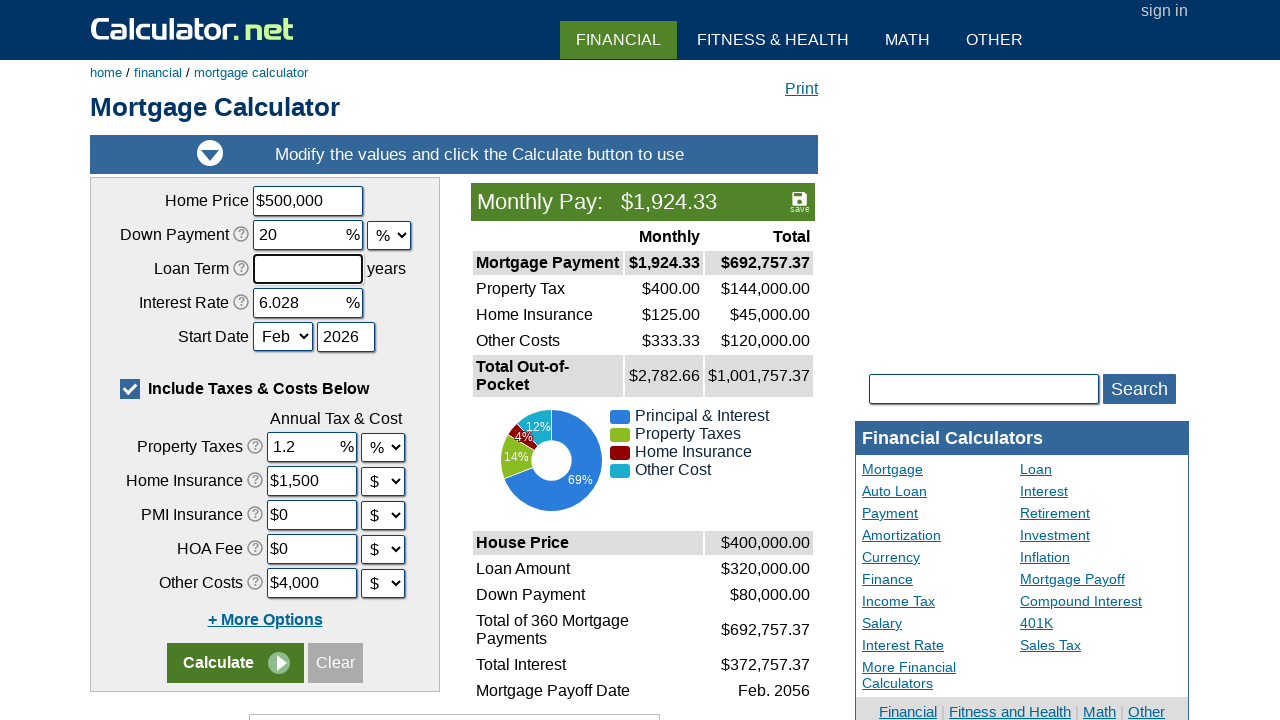

Entered loan term of 30 years on #cloanterm
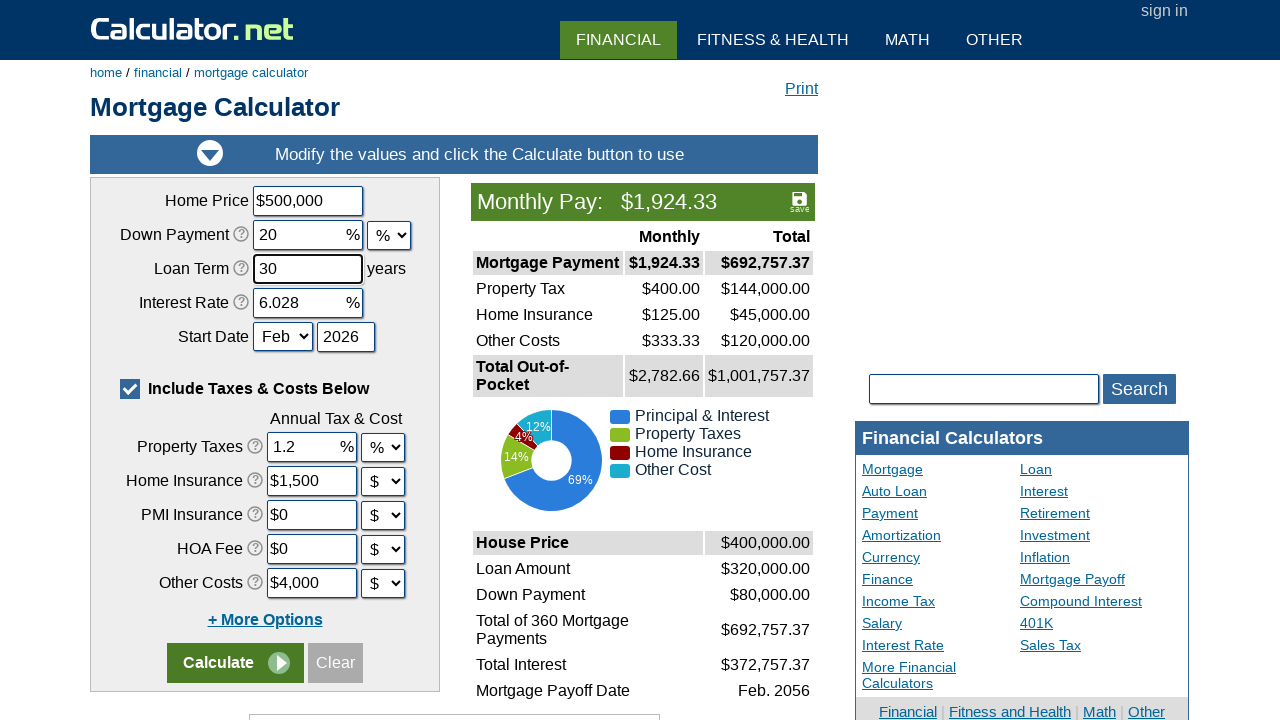

Cleared interest rate field on #cinterestrate
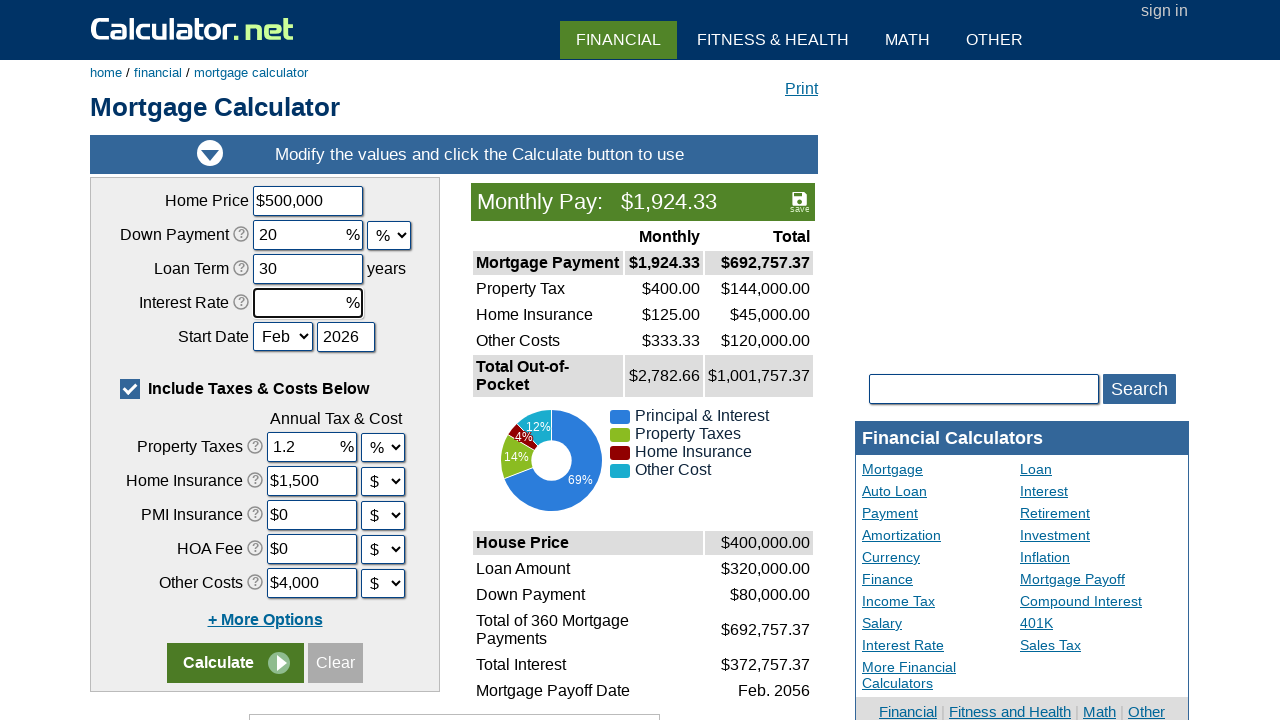

Entered interest rate of 7% on #cinterestrate
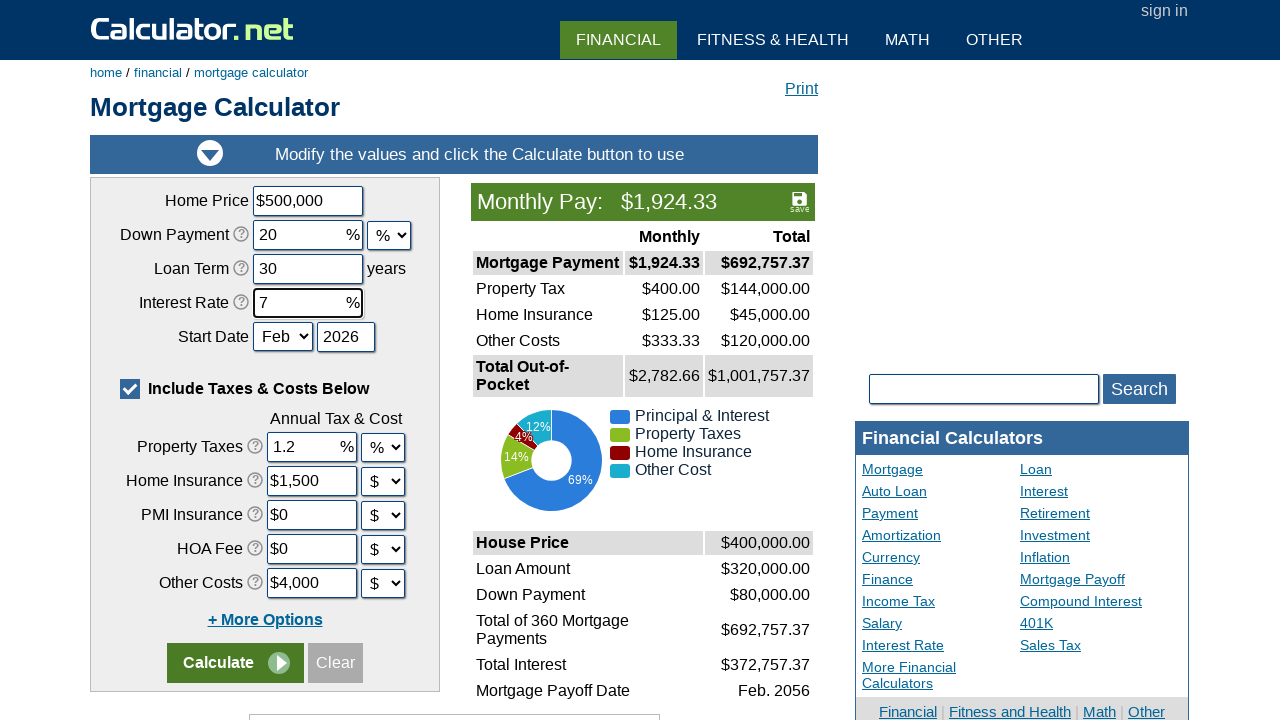

Cleared property taxes field on #cpropertytaxes
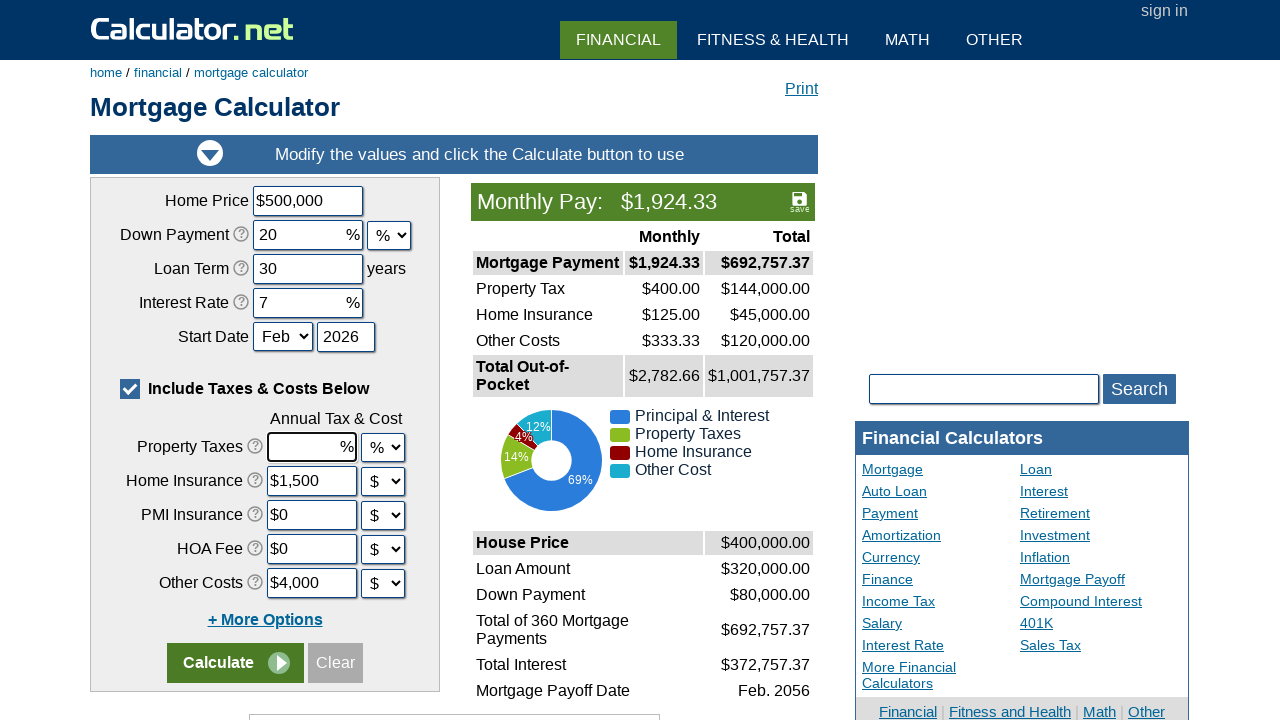

Entered property tax rate of 0.75% on #cpropertytaxes
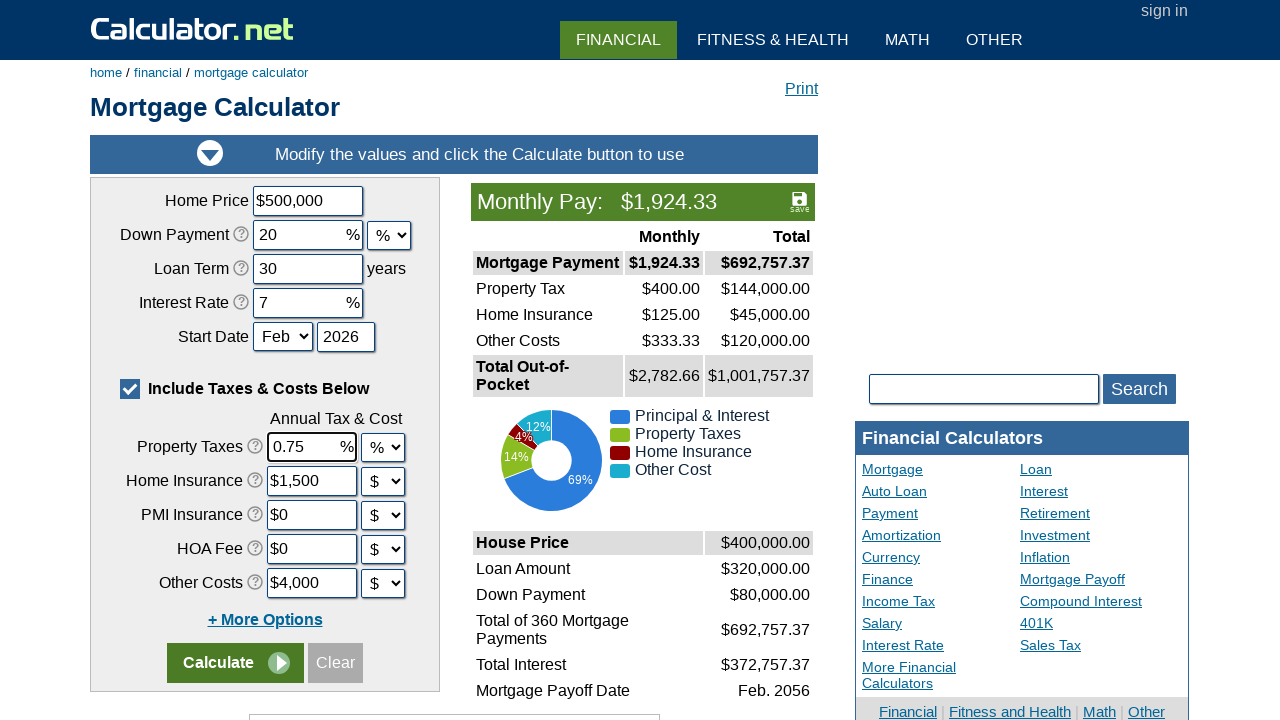

Cleared home insurance field on #chomeins
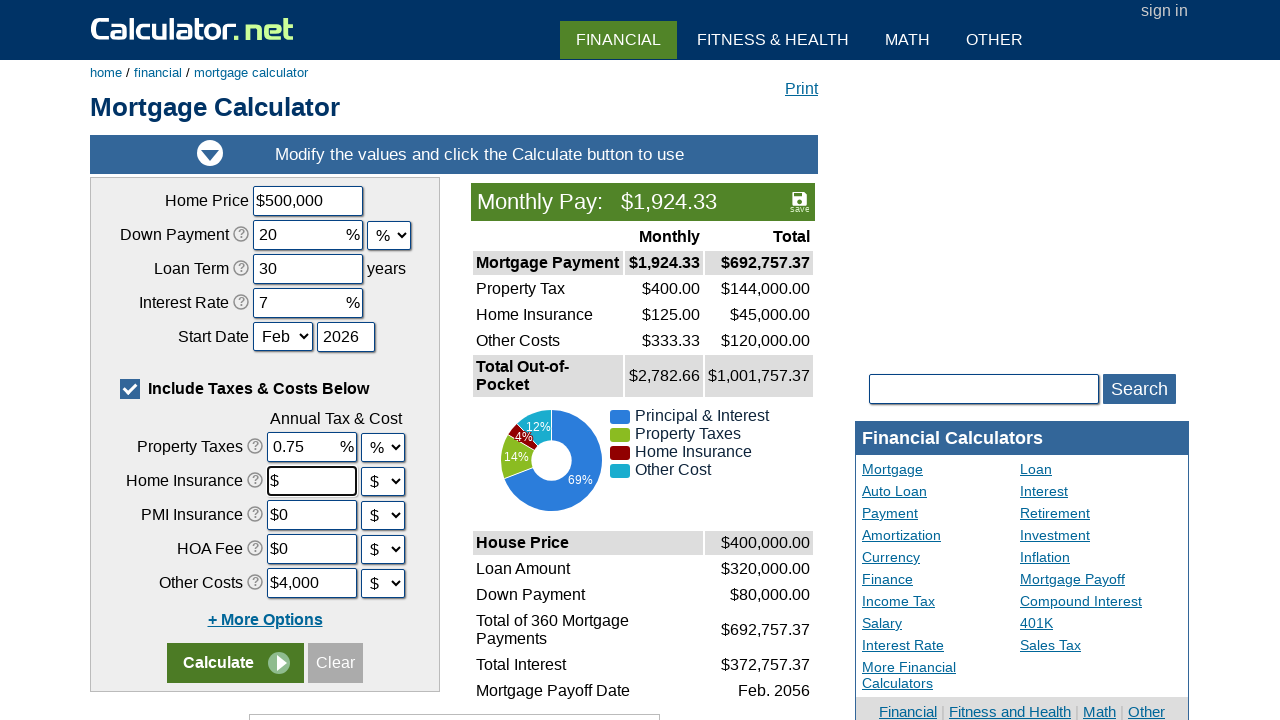

Entered home insurance of $2,000 on #chomeins
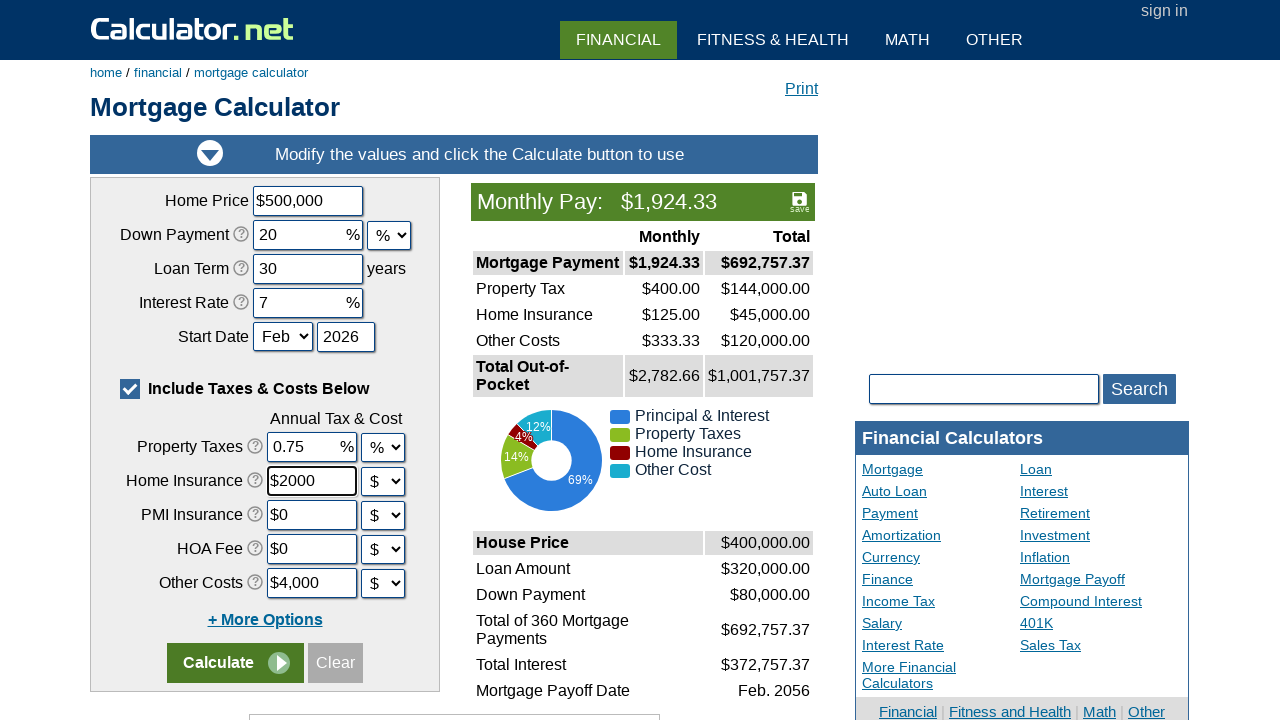

Cleared PMI field on #cpmi
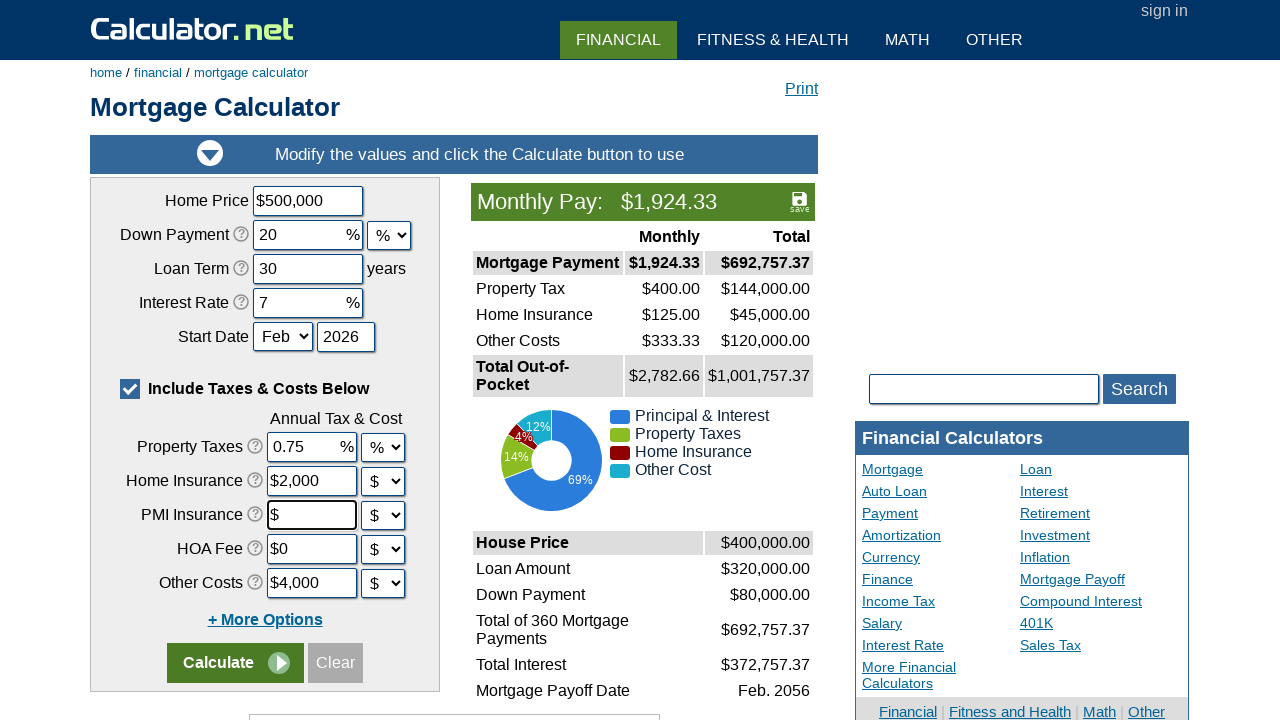

Entered PMI of $0 on #cpmi
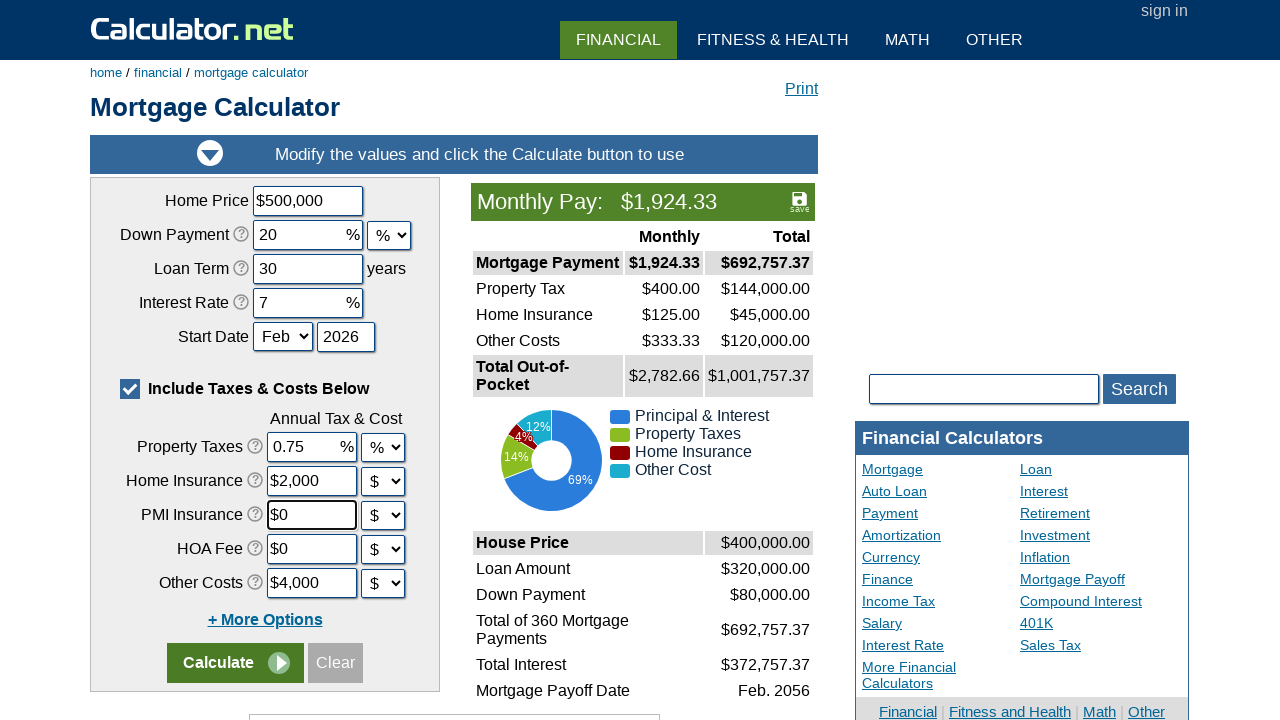

Cleared other costs field on #cothercost
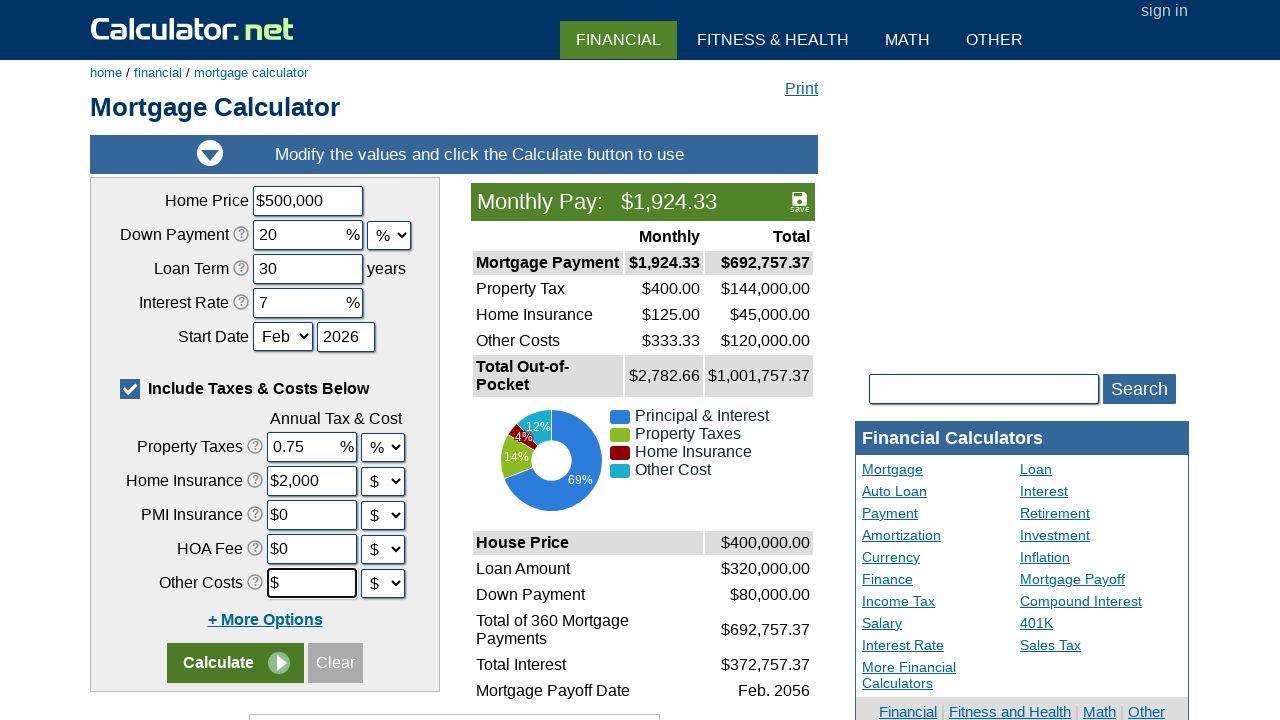

Entered other costs of $5,000 on #cothercost
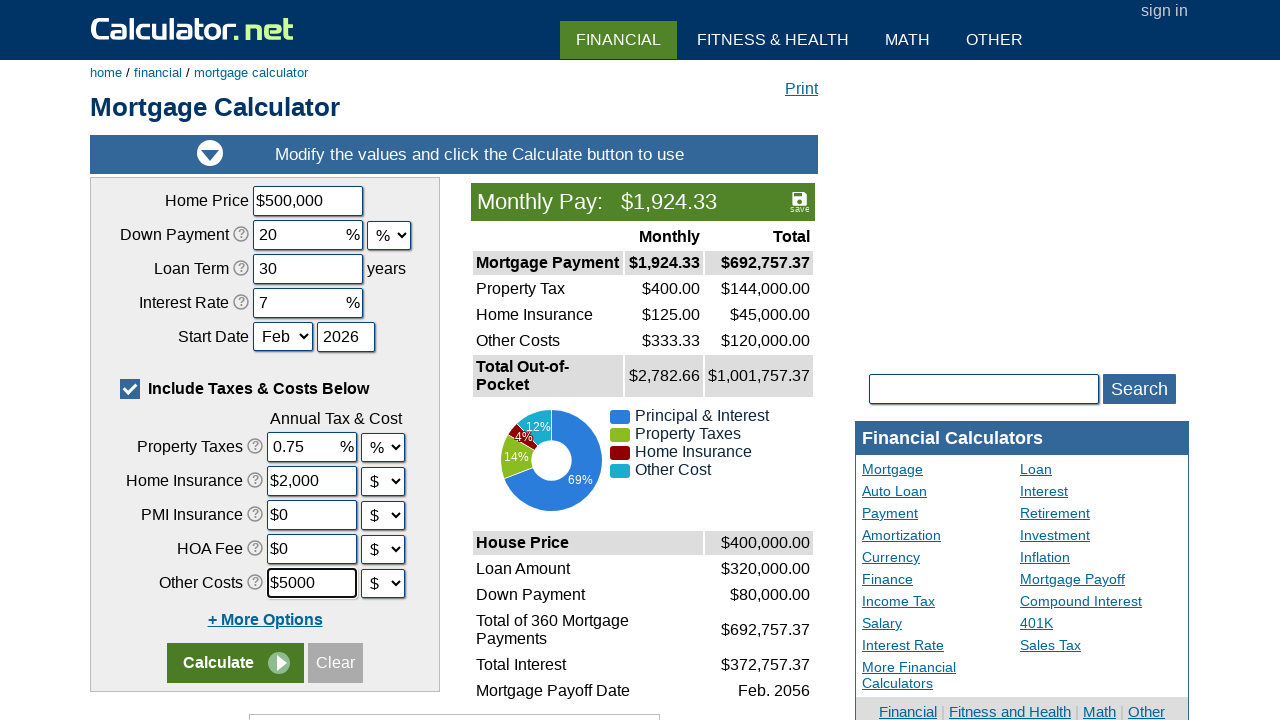

Submitted mortgage calculator form on #cothercost
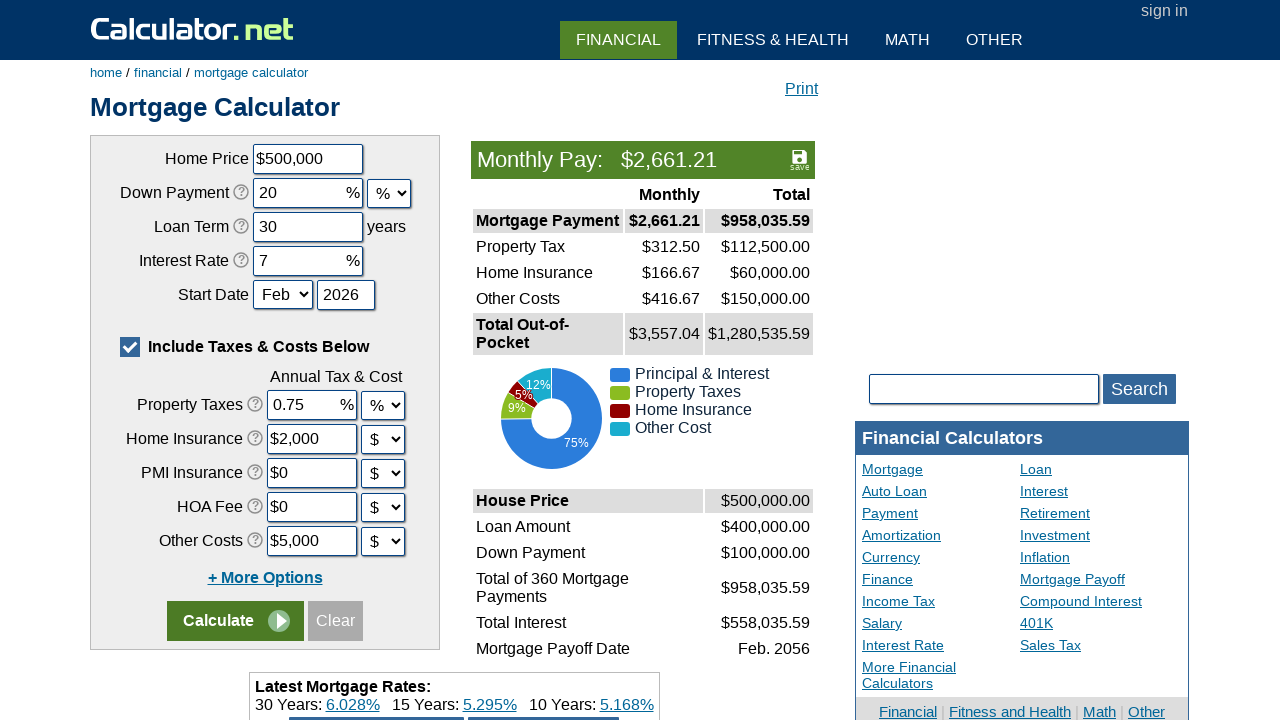

Monthly payment result appeared
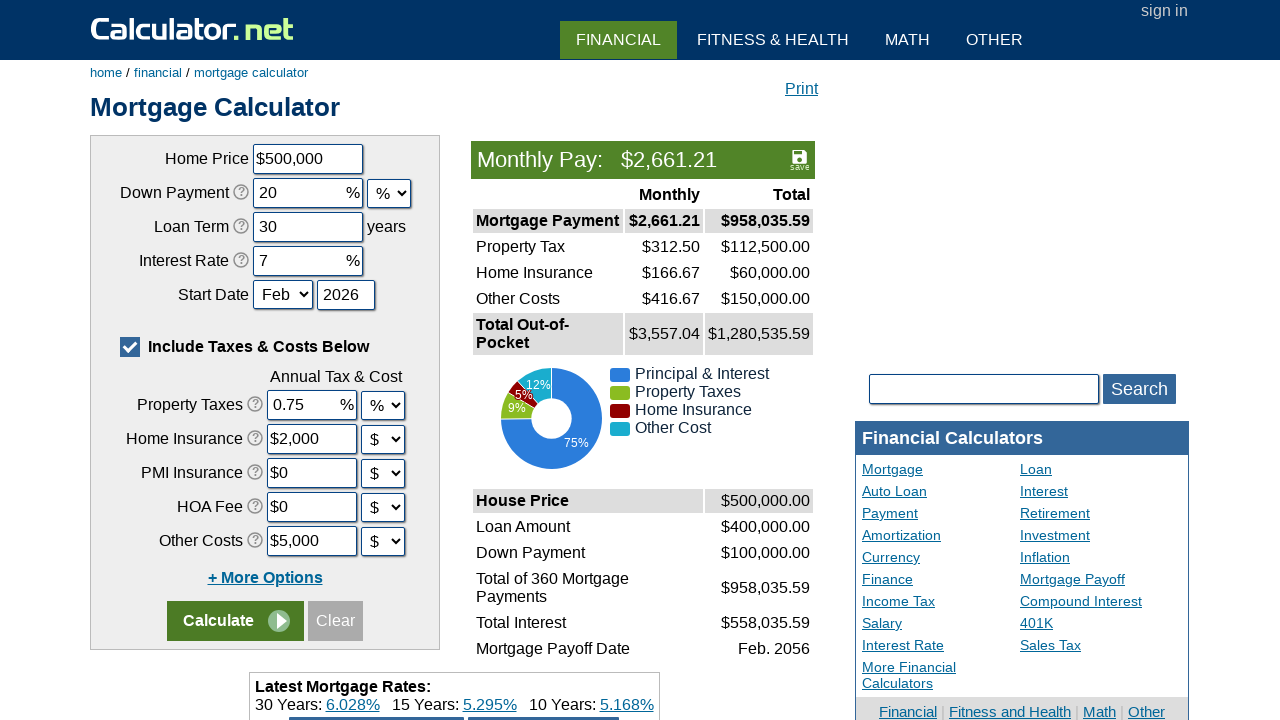

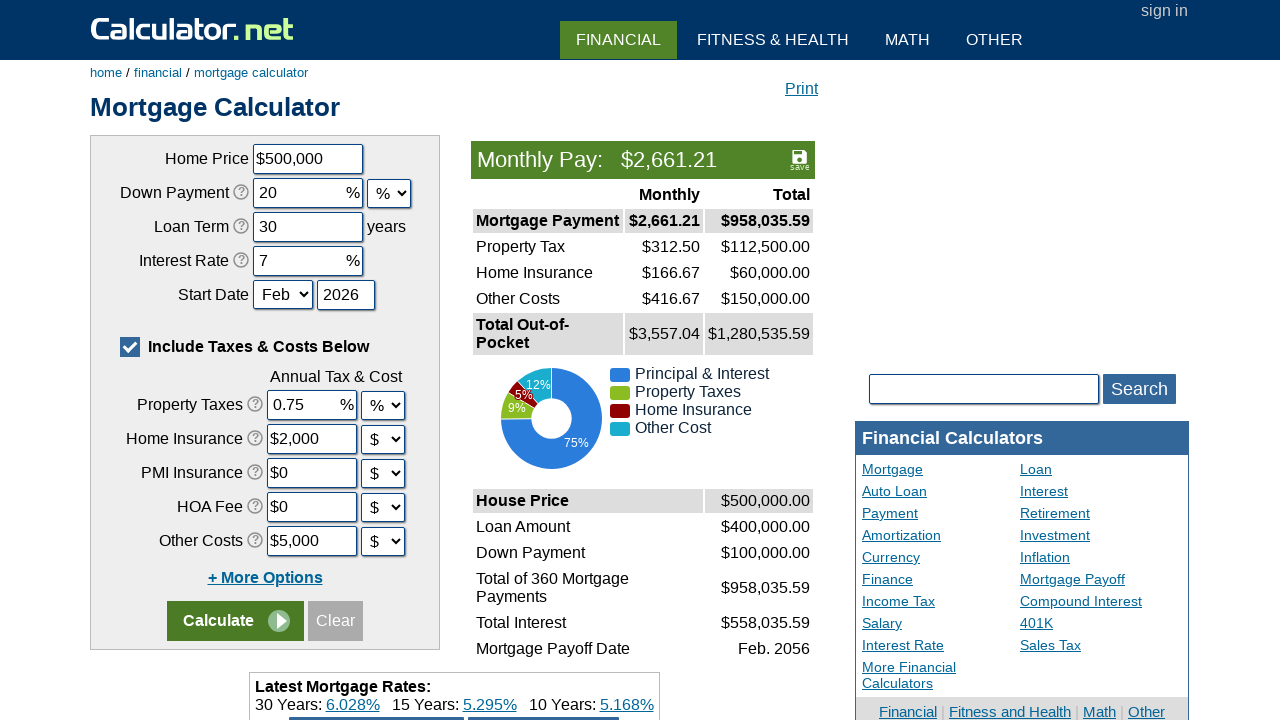